Tests a signup/registration form by filling in first name, last name, and email fields, then submitting the form

Starting URL: https://secure-retreat-92358.herokuapp.com/

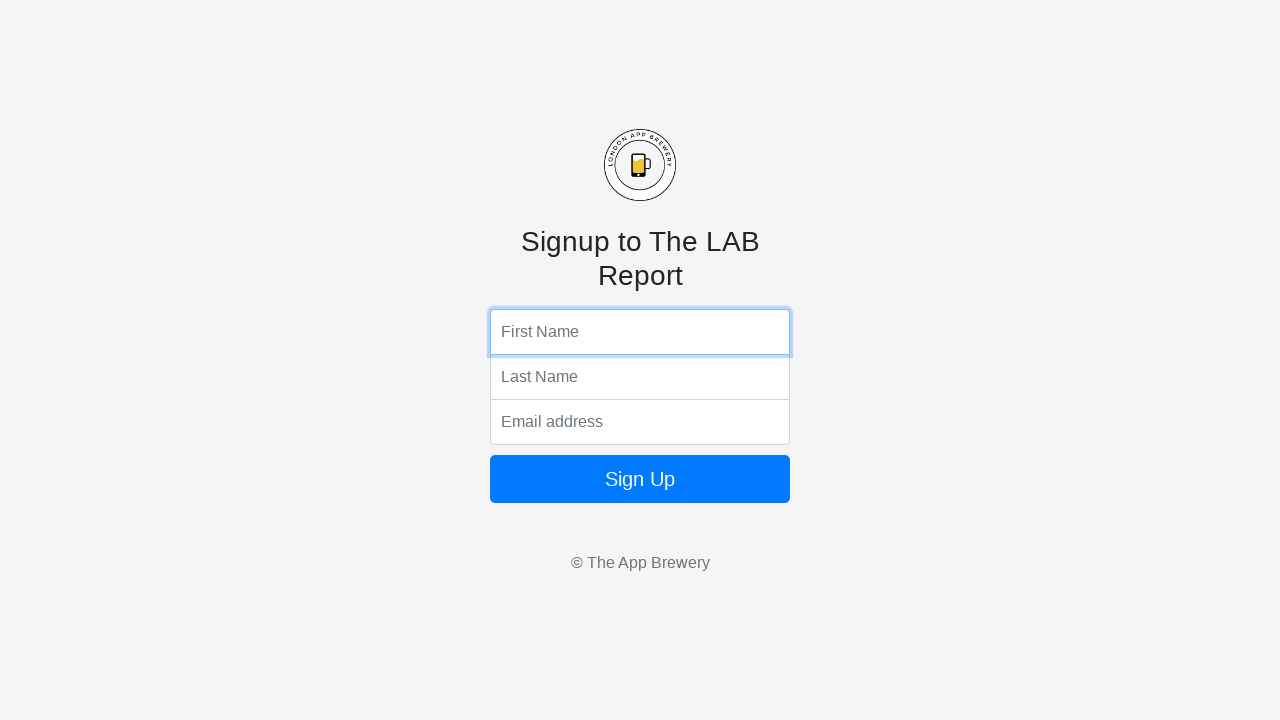

Navigated to signup form page
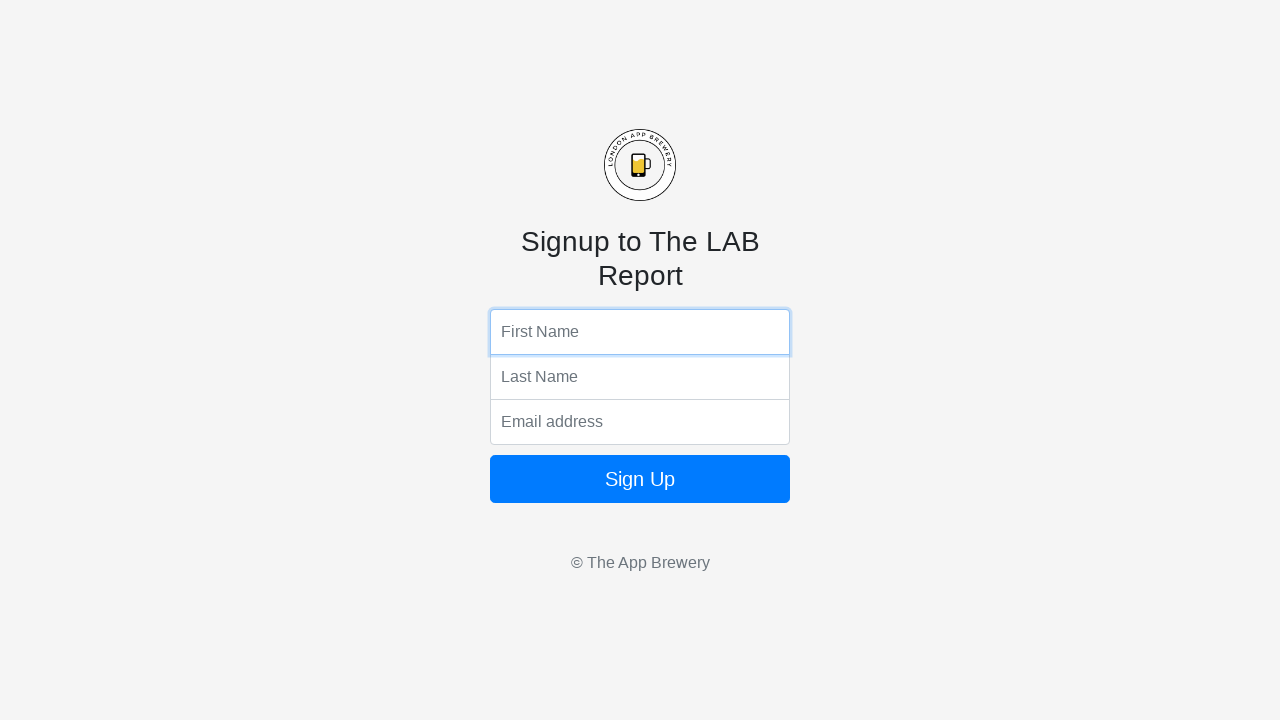

Filled first name field with 'Marcus' on input[name='fName']
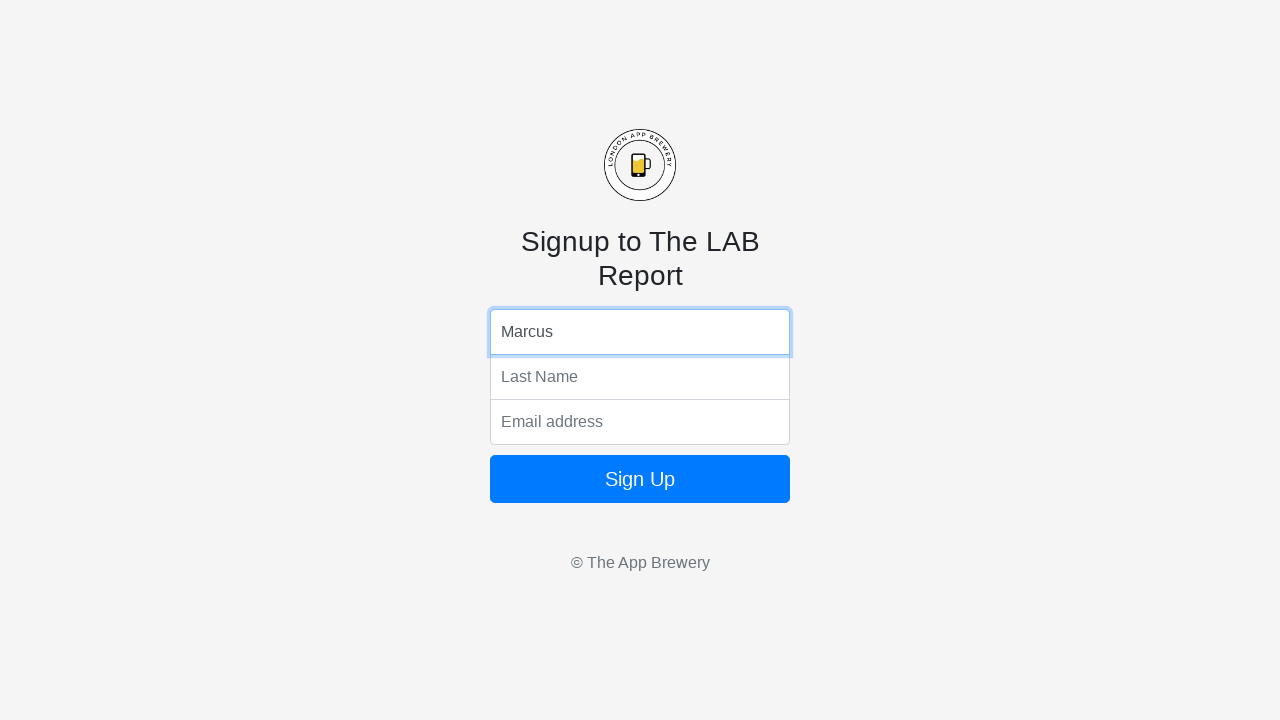

Filled last name field with 'Thompson' on input[name='lName']
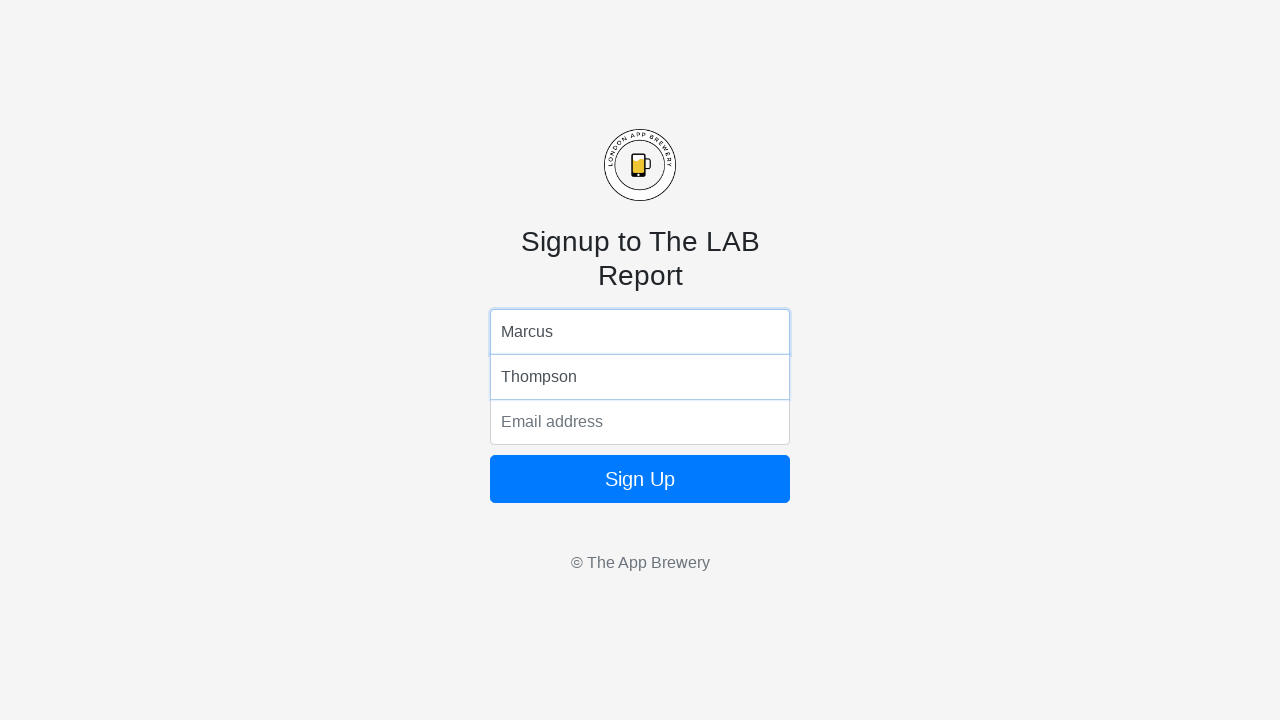

Filled email field with 'marcus.thompson@testmail.com' on input[name='email']
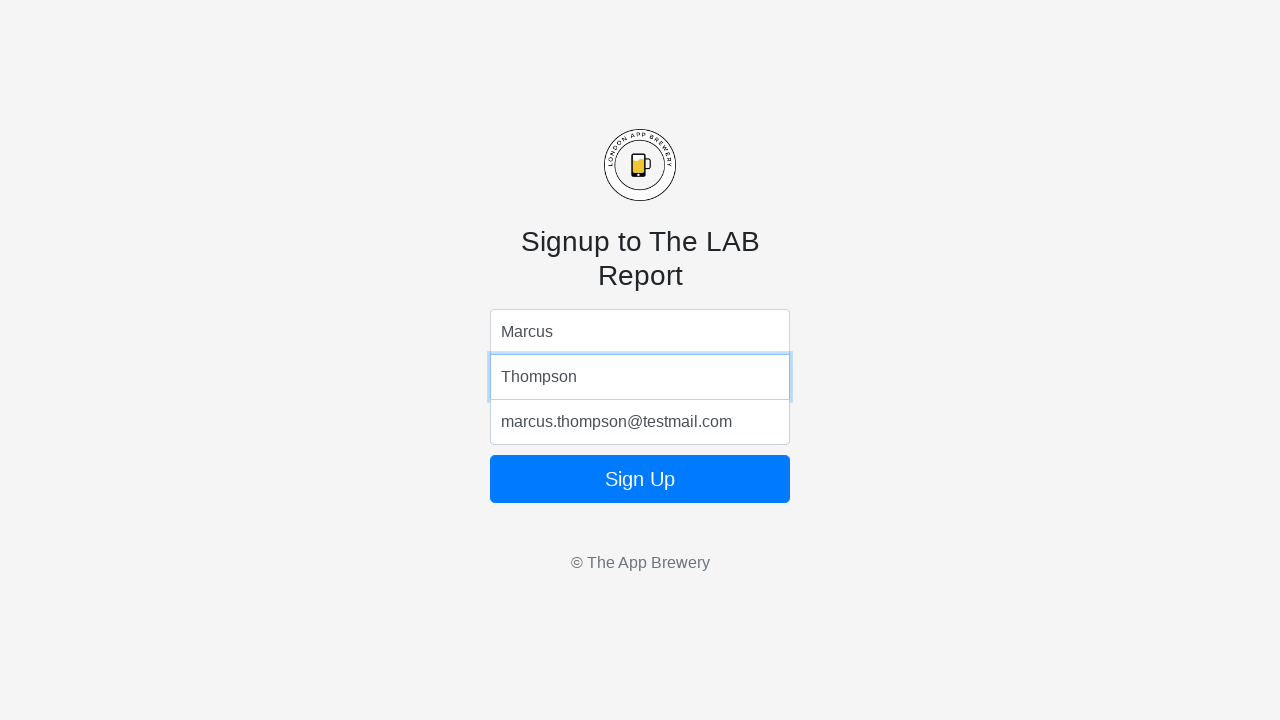

Clicked form submit button at (640, 479) on form button
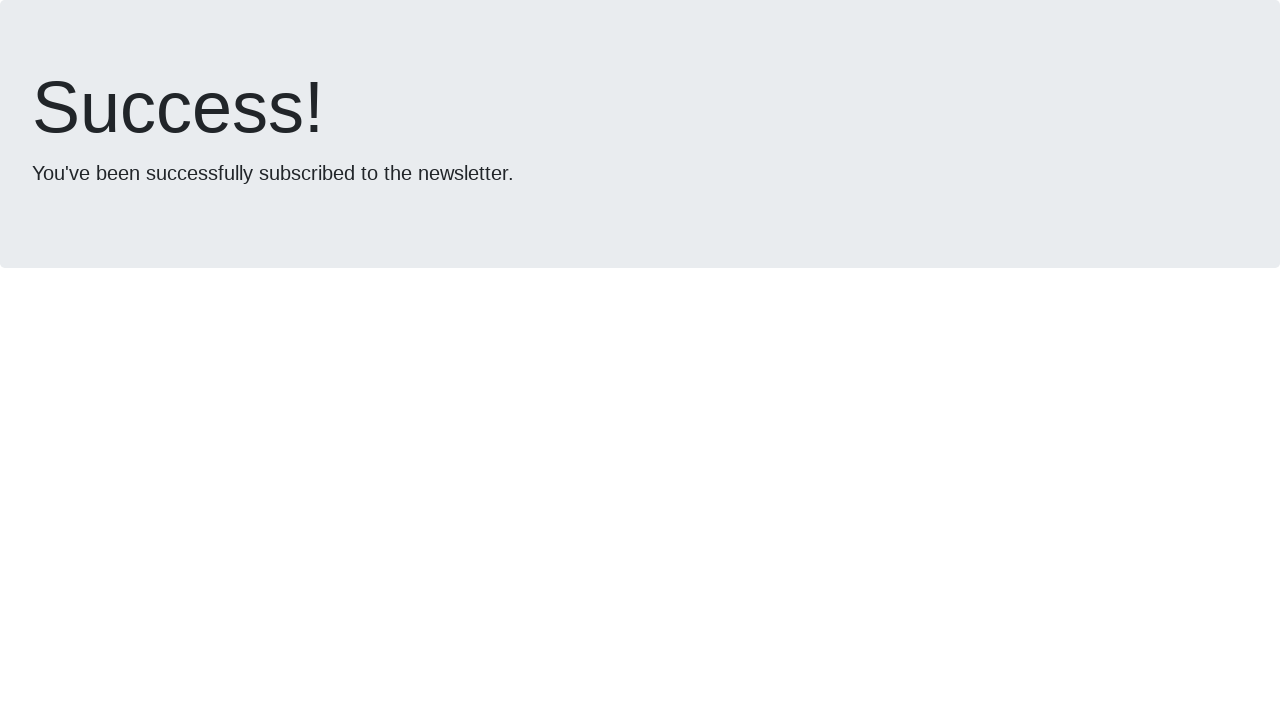

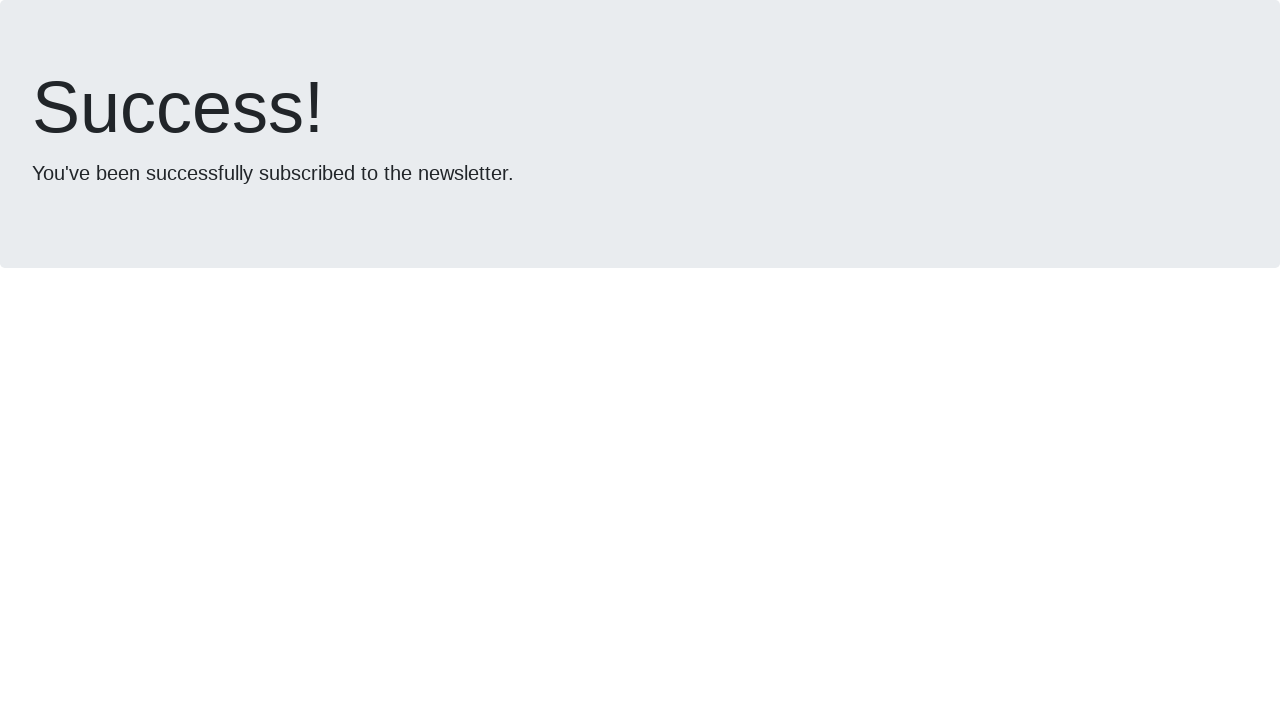